Verifies that the OrangeHRM logo is displayed on the homepage by checking if the logo image element is visible.

Starting URL: https://opensource-demo.orangehrmlive.com/

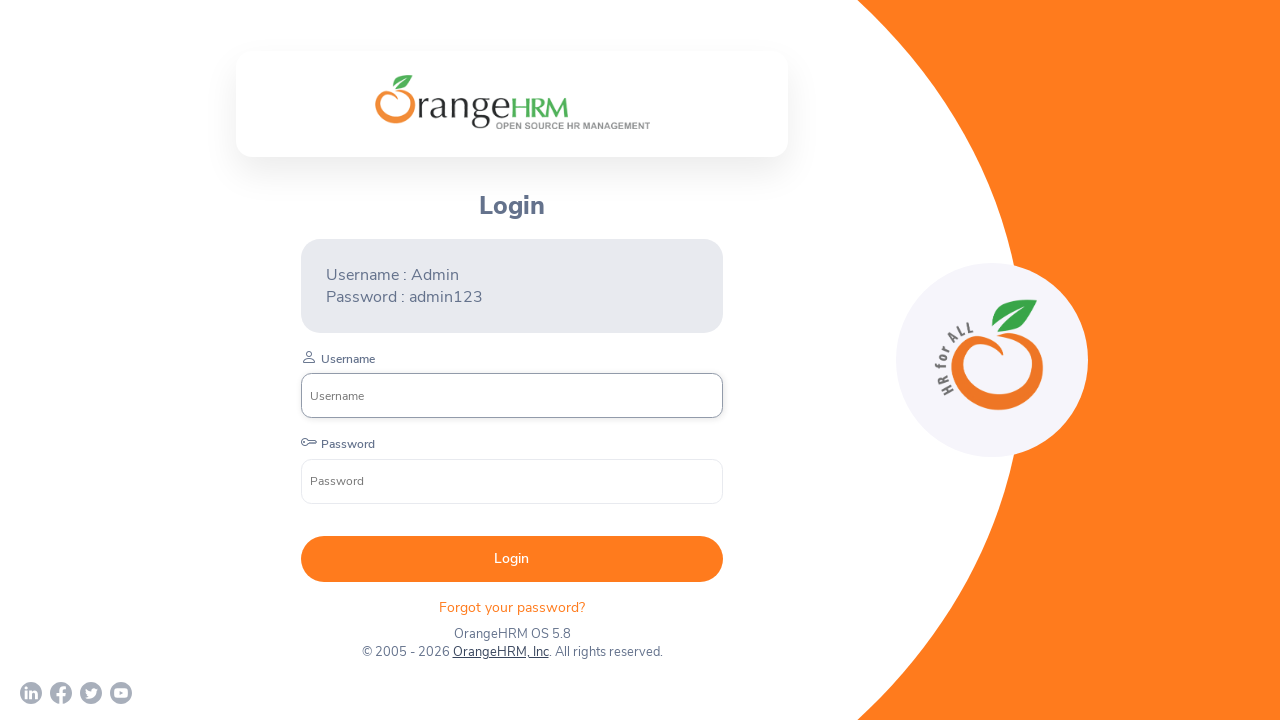

Located the first image element on the page
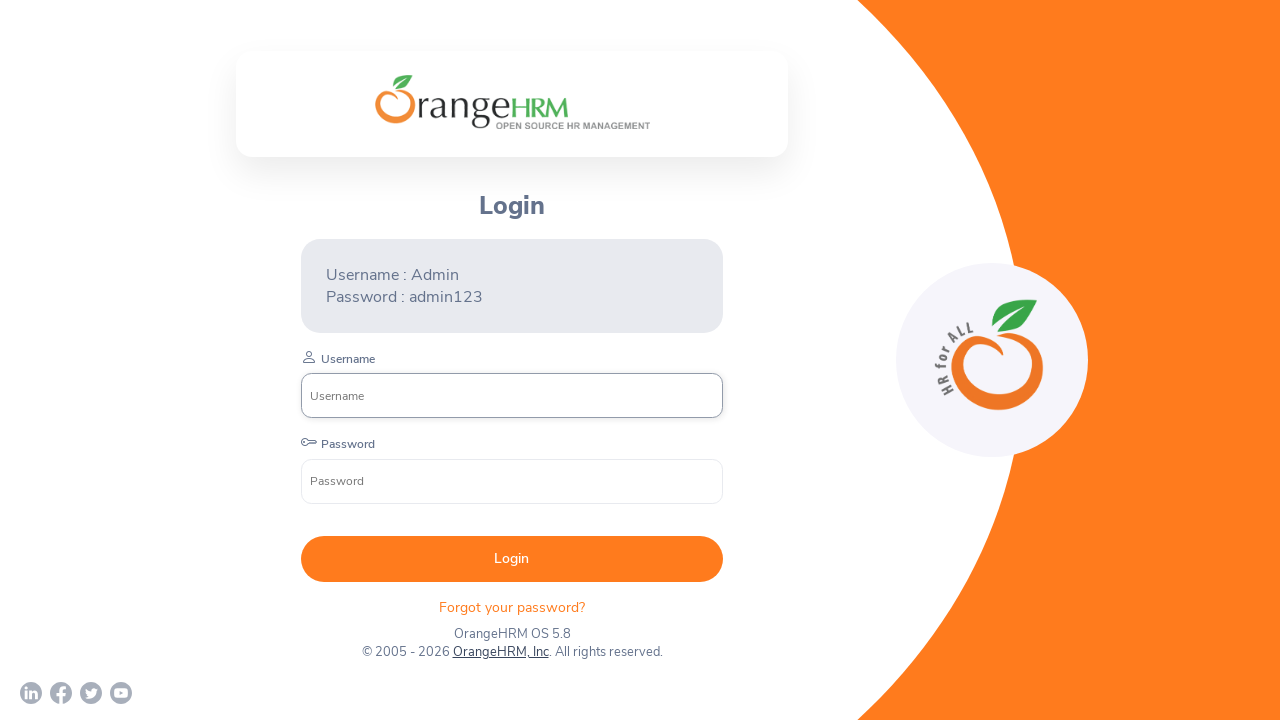

Waited for the logo image to be visible
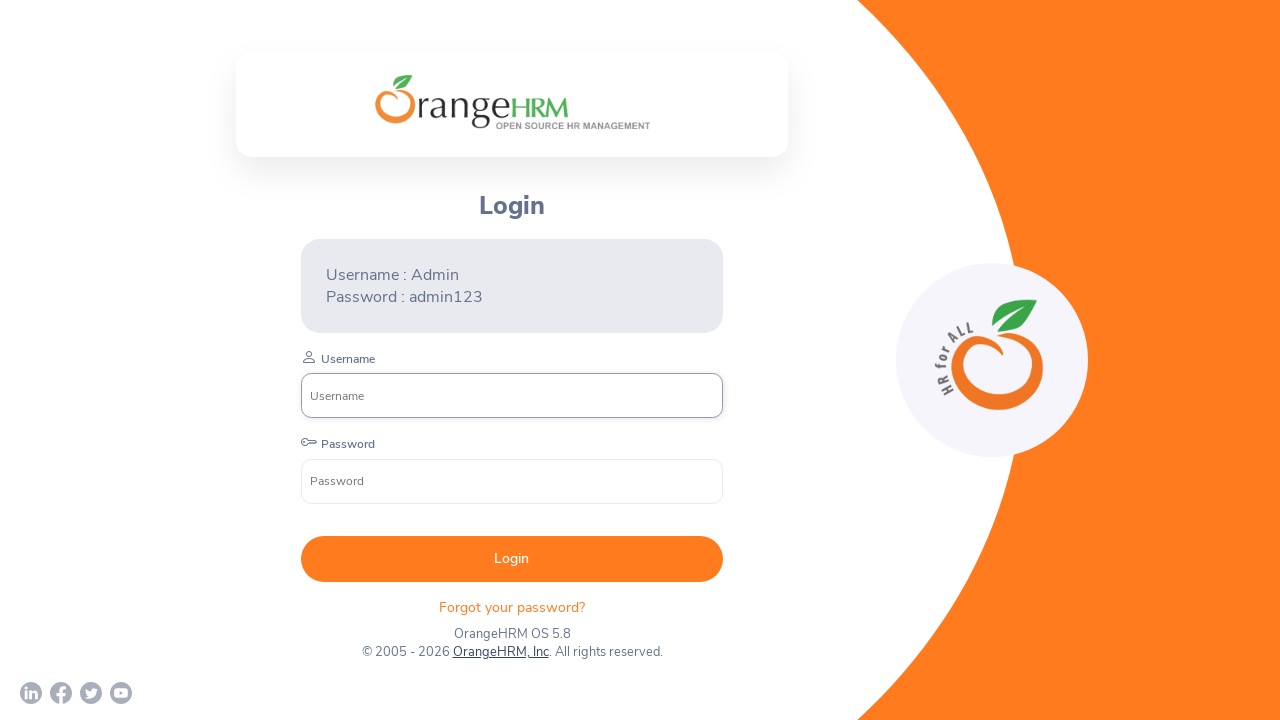

Verified that the OrangeHRM logo is visible on the homepage
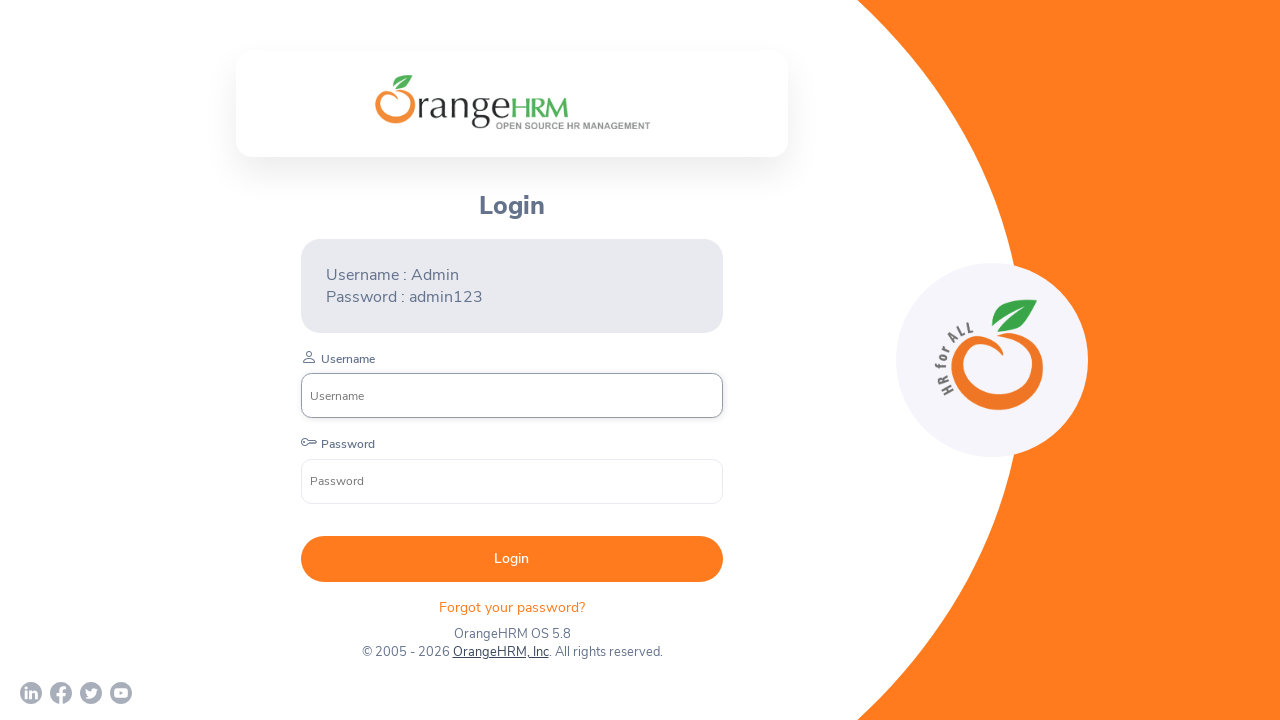

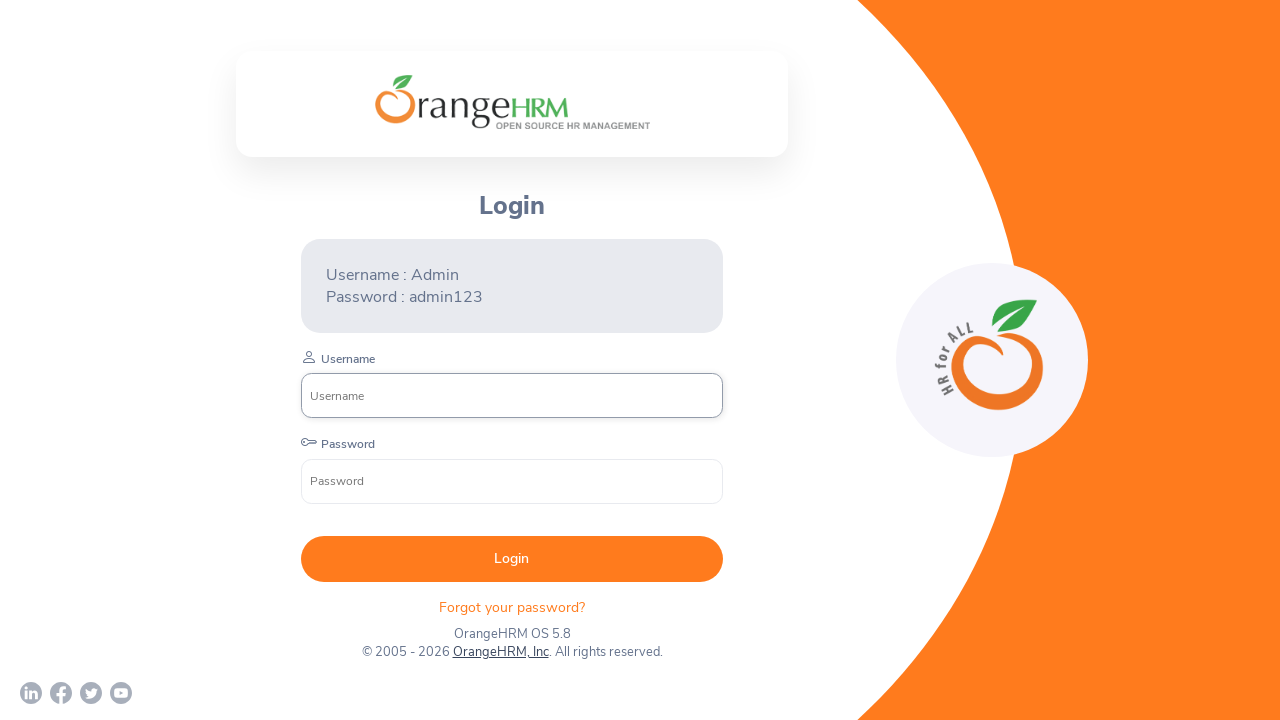